Verifies that a right-click on the regular click button does not trigger the click message

Starting URL: https://demoqa.com/buttons

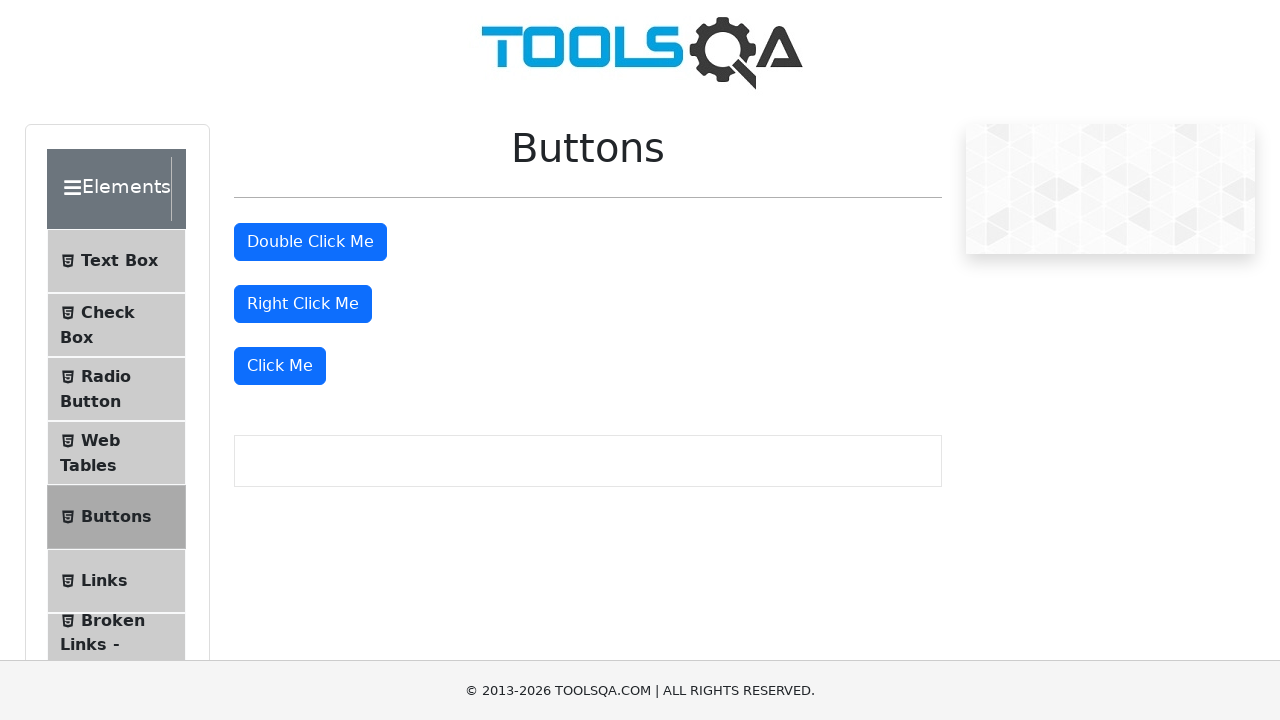

Right-clicked the 'Click Me' button at (280, 366) on xpath=//button[contains(@class, 'btn-primary') and text()='Click Me']
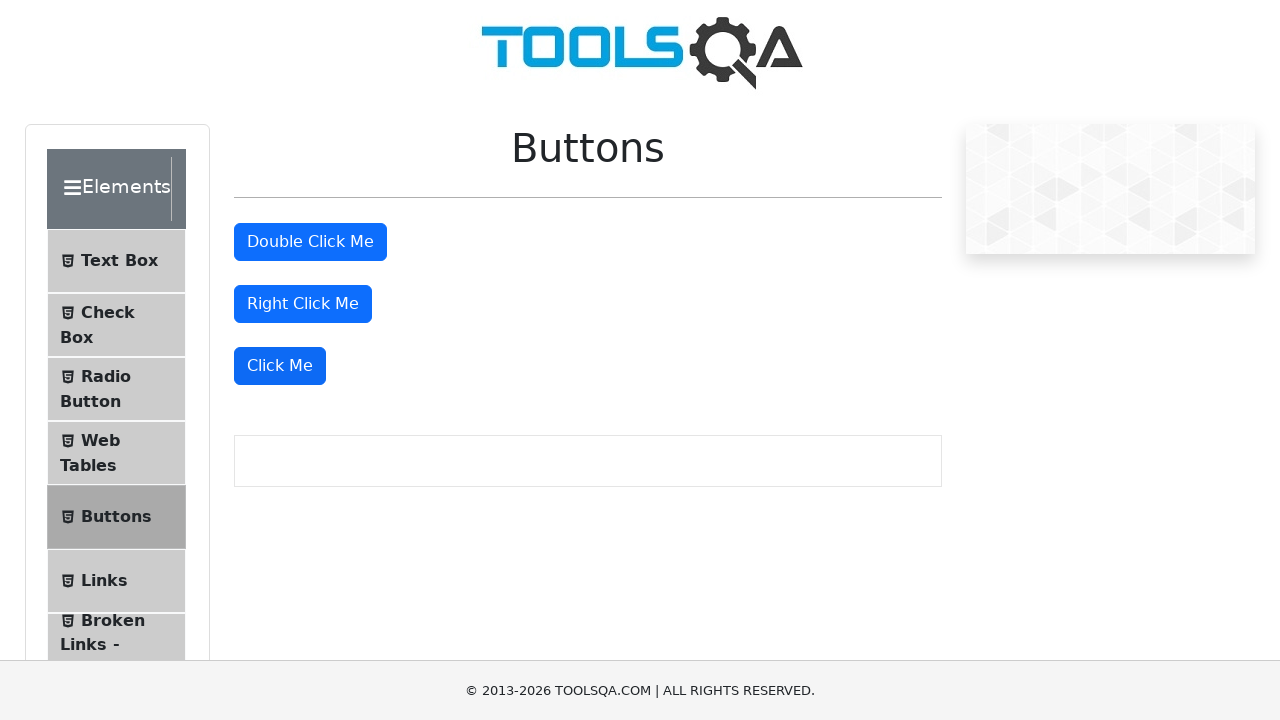

Verified that right-click did not trigger the click message
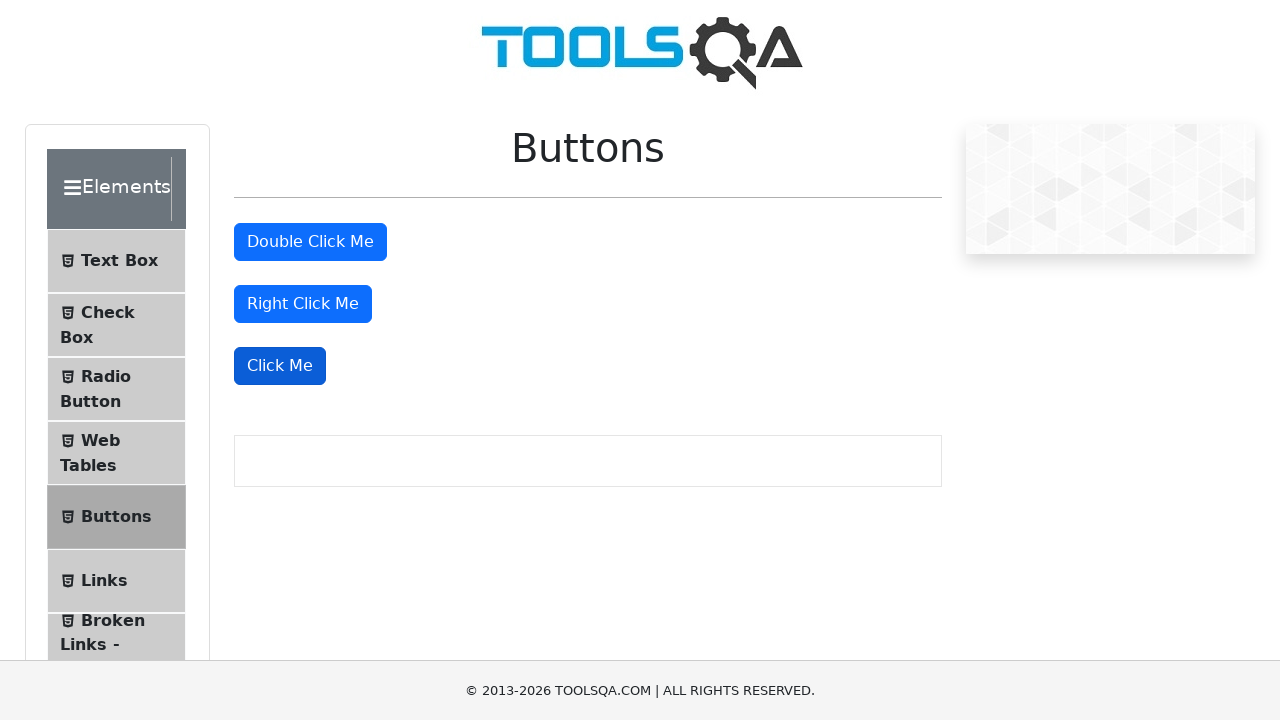

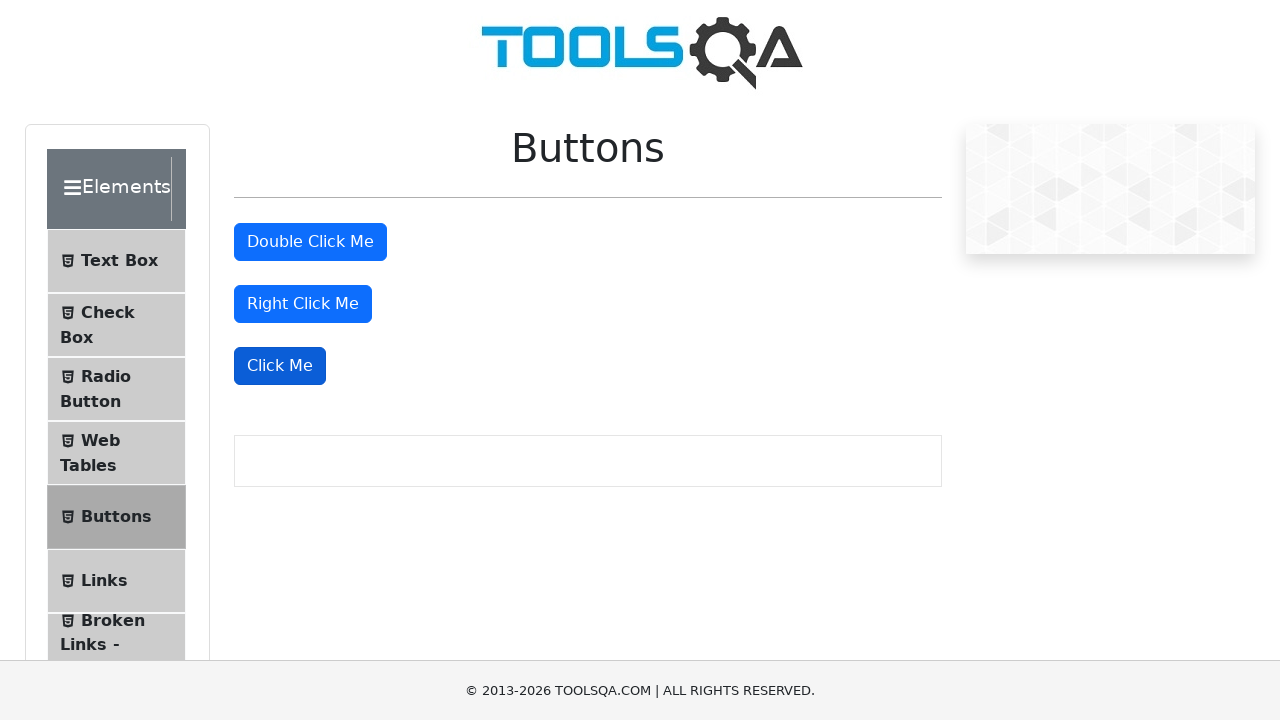